Tests movie search functionality by navigating to search page, entering a movie title "少年的你" (Better Days), and verifying search results are displayed

Starting URL: https://movie-d.juyoufuli.com/

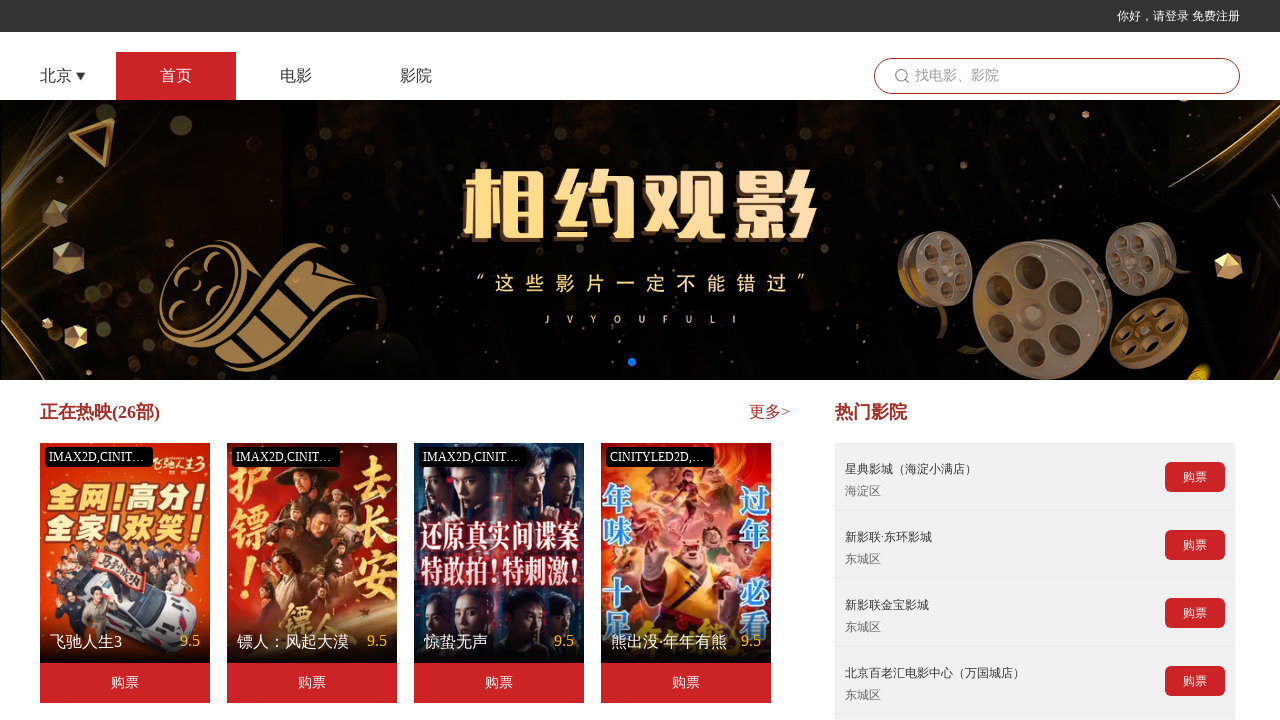

Waited for search content element to be visible
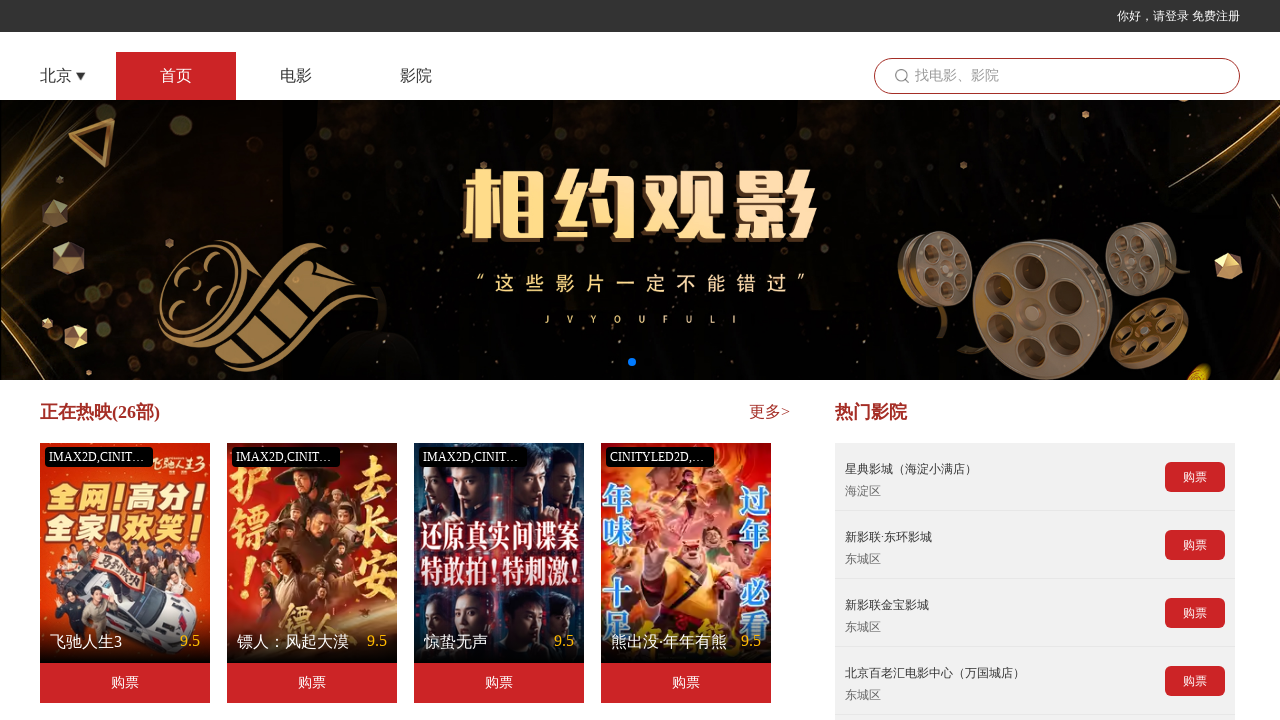

Clicked search content to navigate to search page at (1057, 76) on .seearchContent
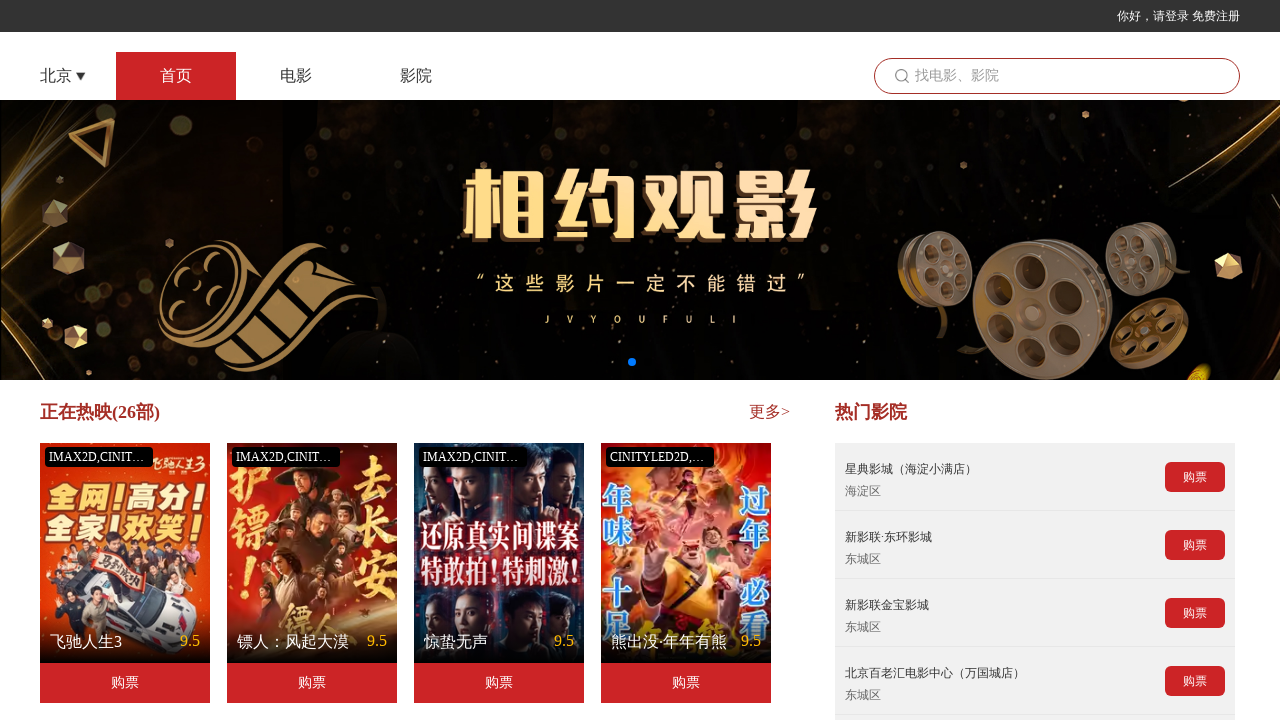

Search page loaded successfully
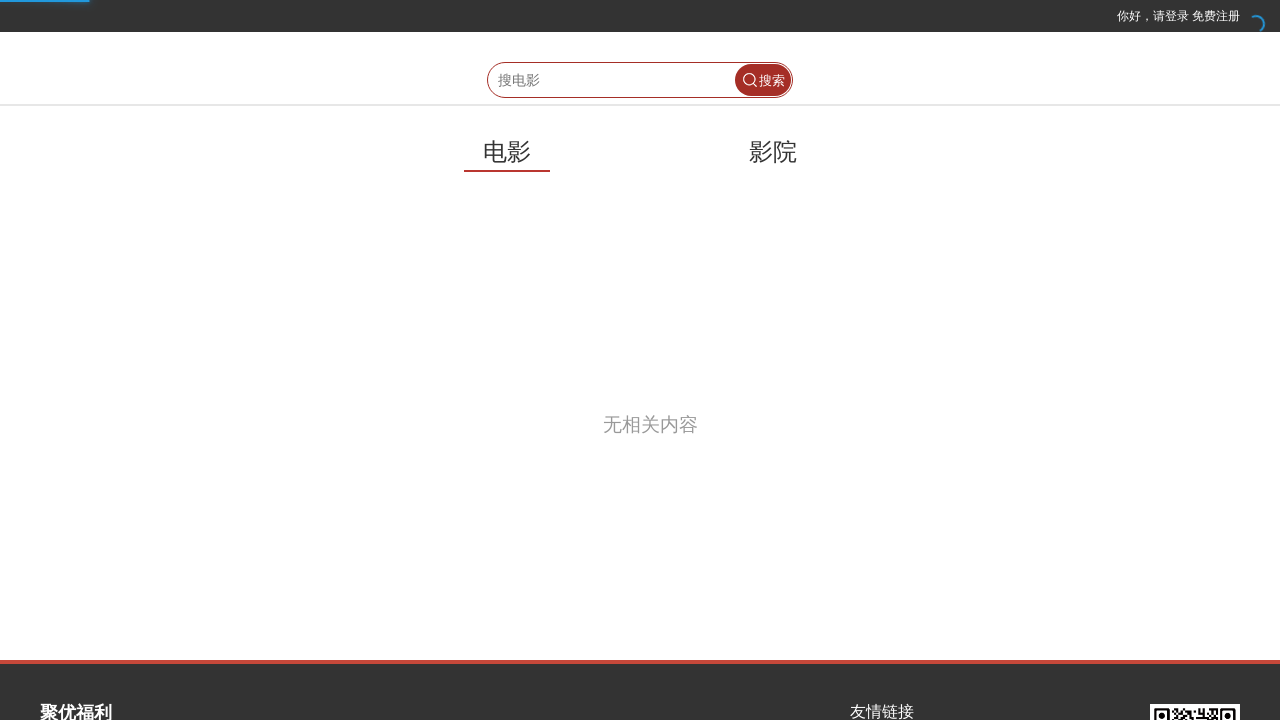

Search input field is visible
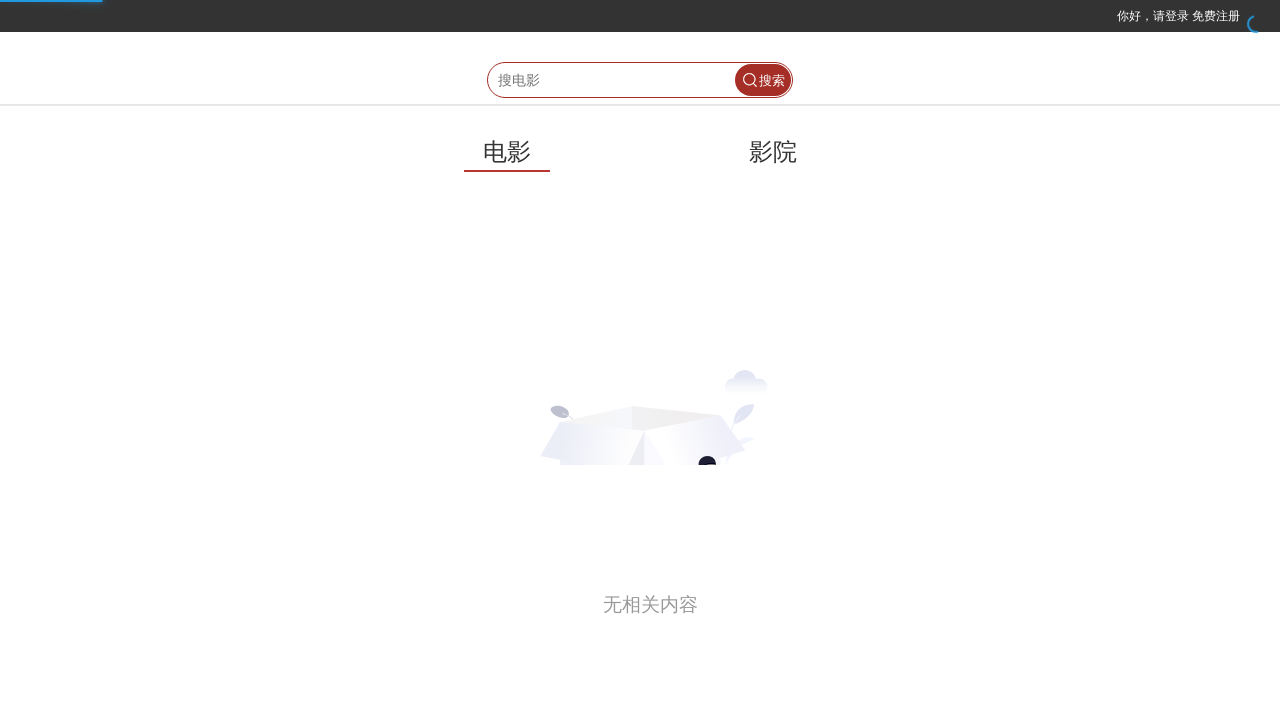

Filled search input with movie title '少年的你' (Better Days) on .searchInput
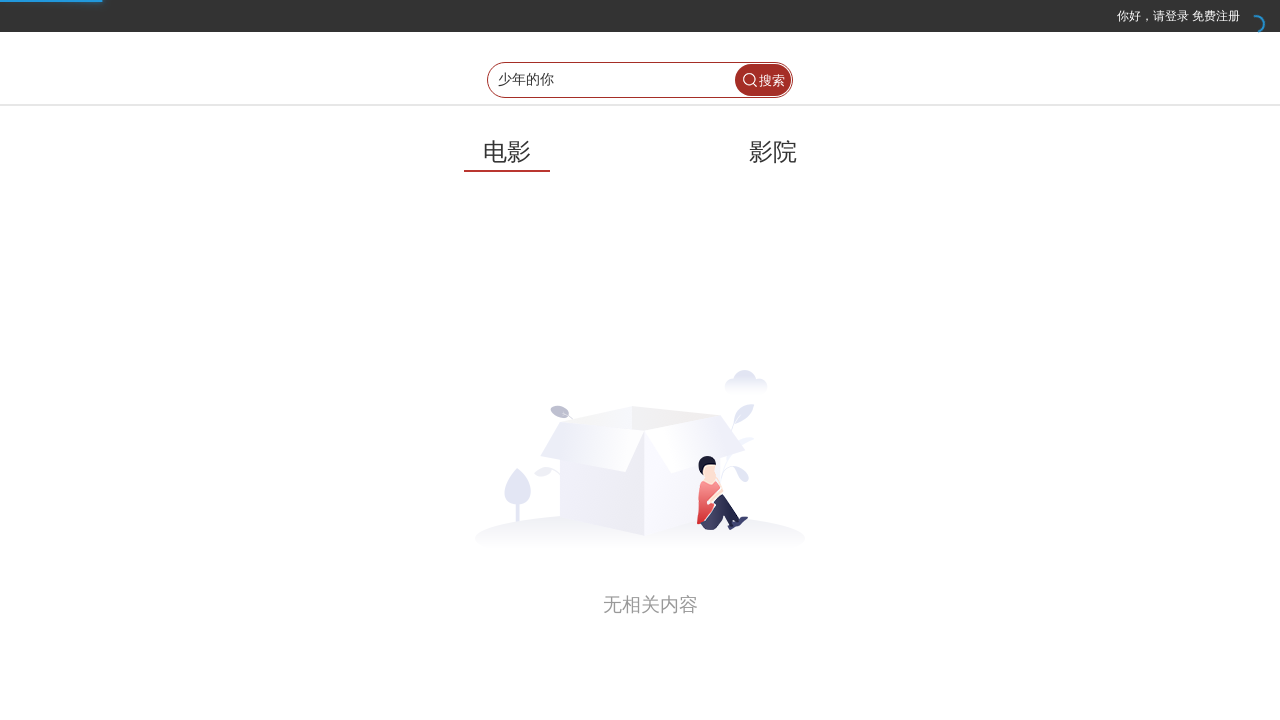

Pressed Enter to submit search on .searchInput
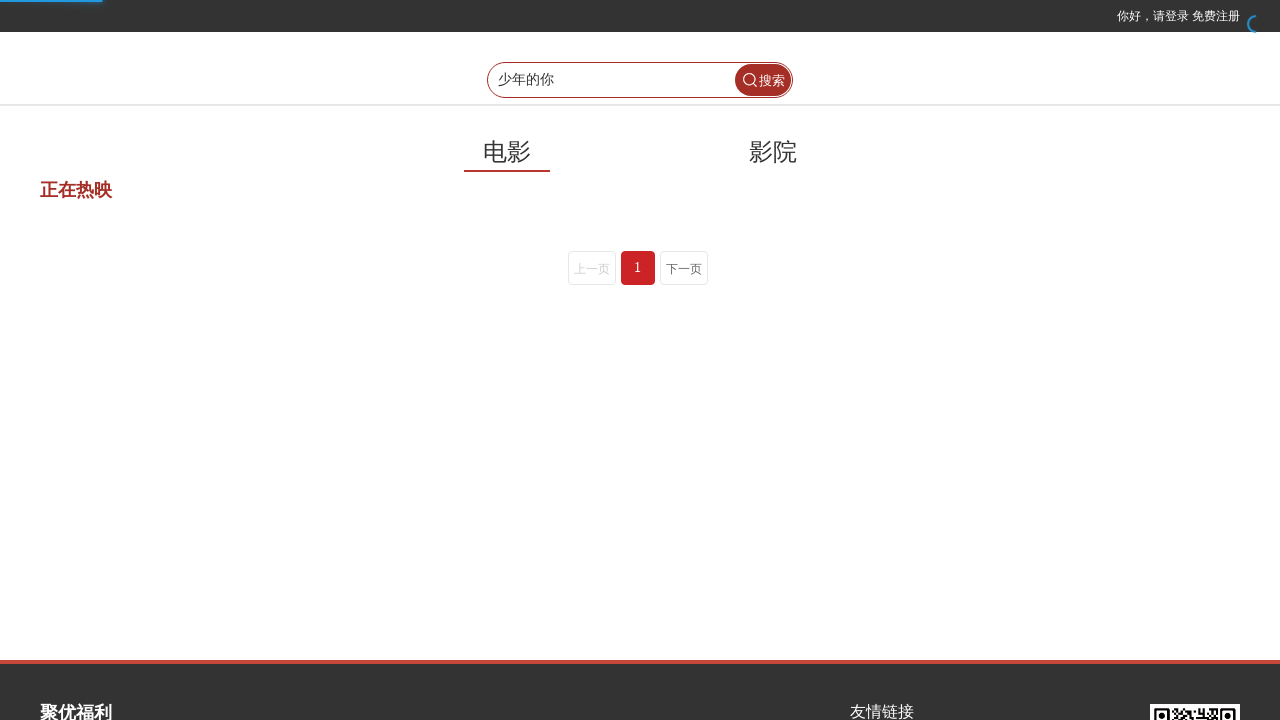

Search button is visible
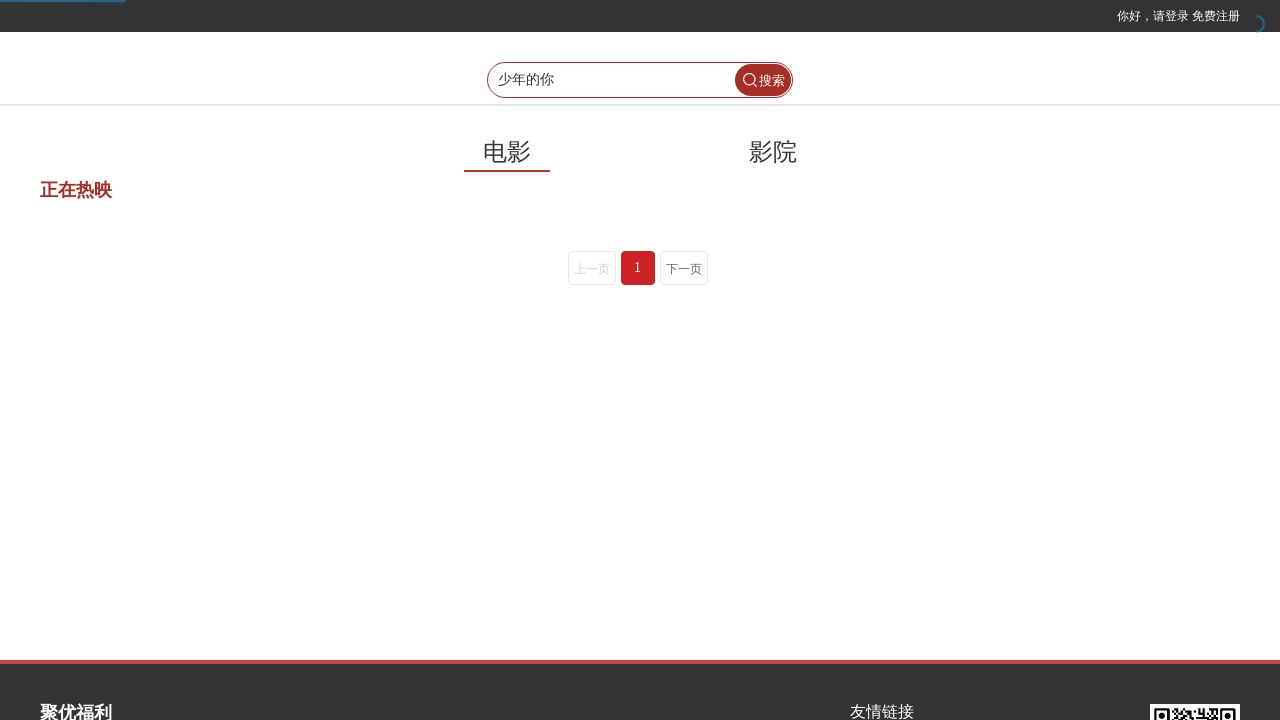

Clicked search button to execute search at (763, 80) on .searchBtn
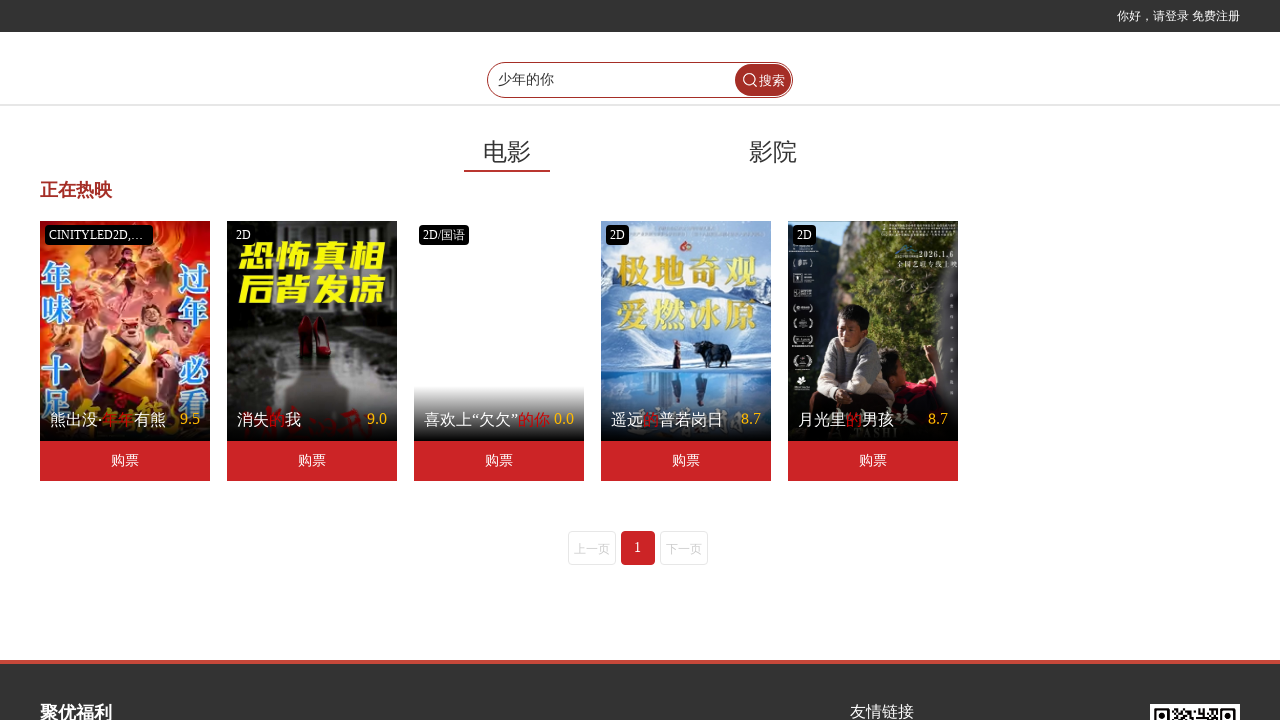

Search results appeared with buy options visible
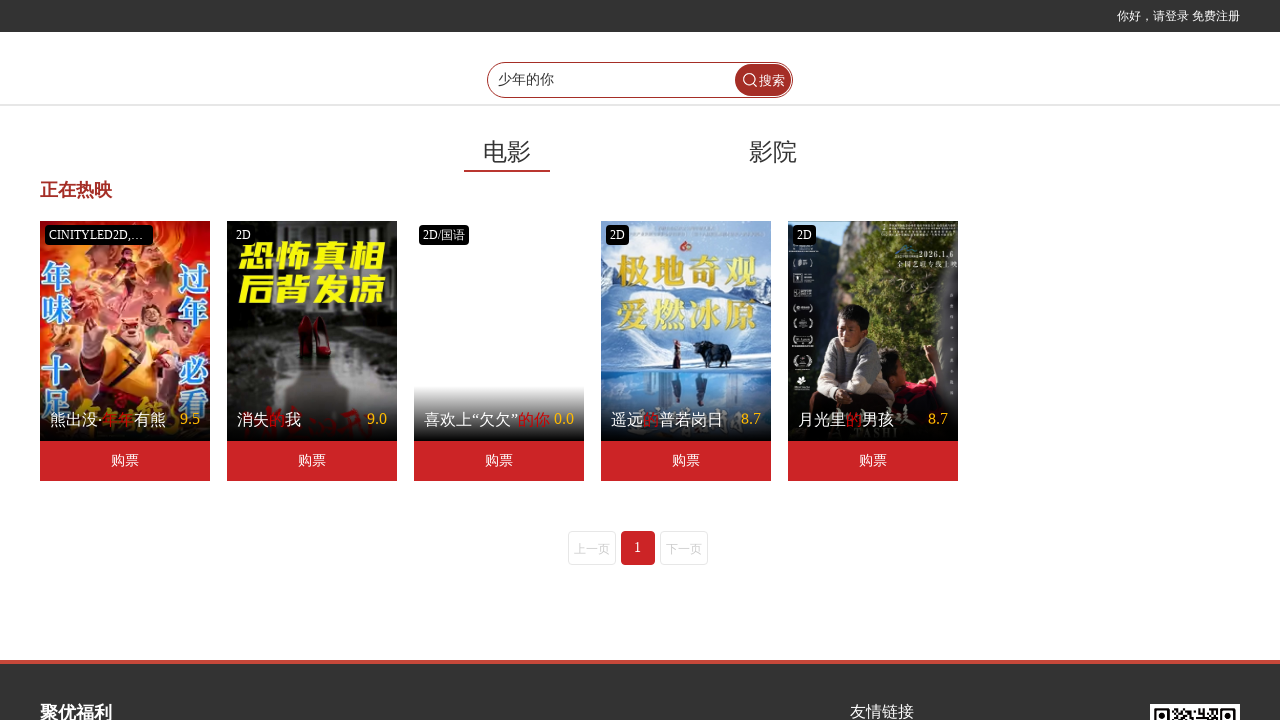

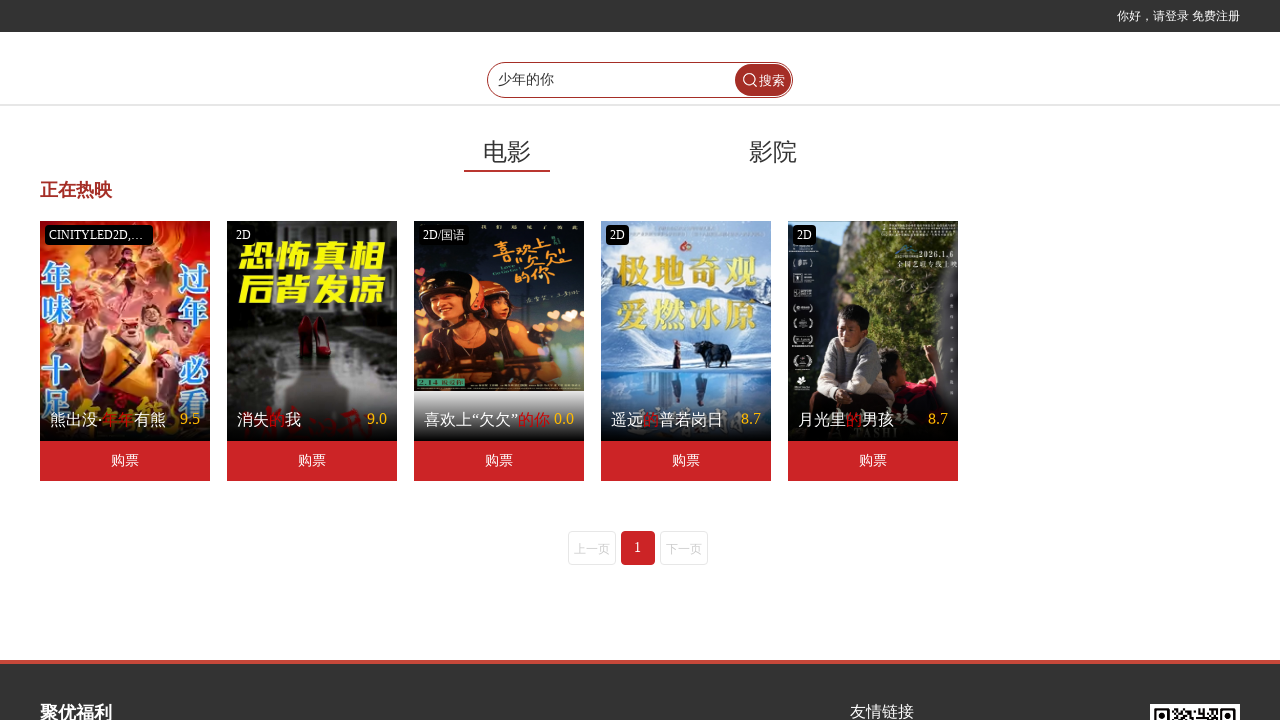